Waits for a price to drop to $100, then solves a math problem by calculating the logarithm of a value and submitting the answer

Starting URL: http://suninjuly.github.io/explicit_wait2.html

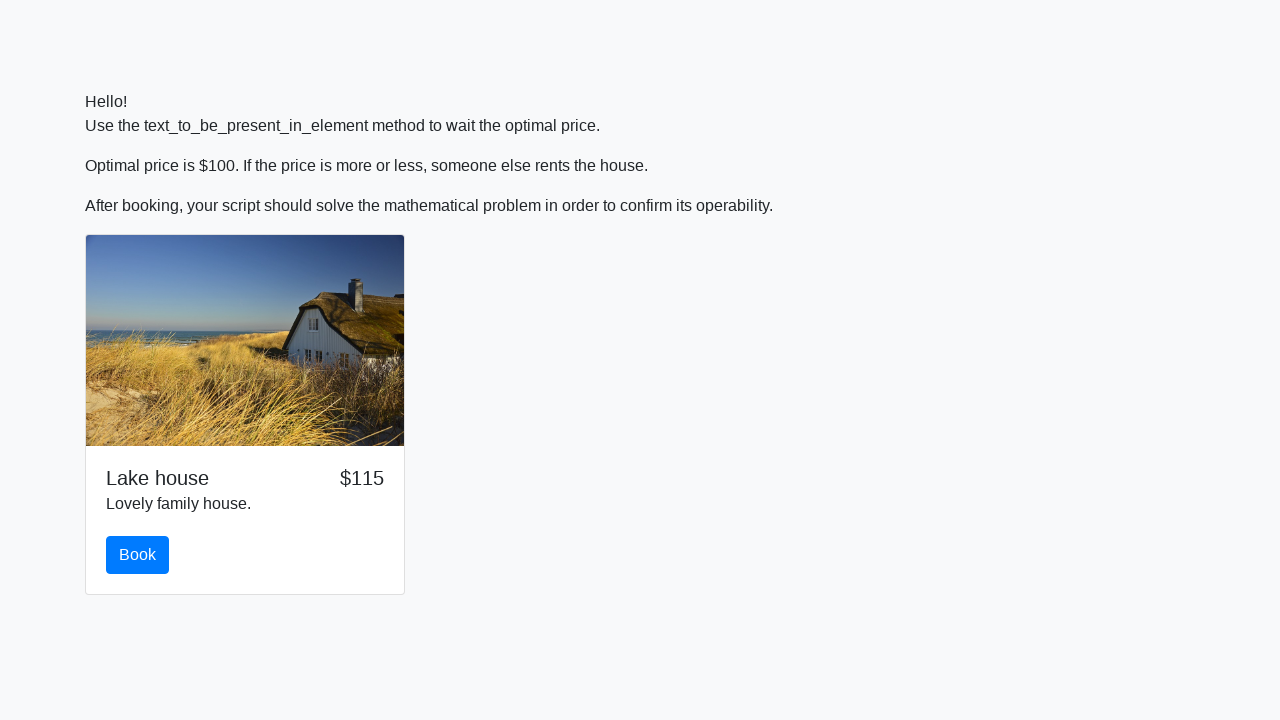

Waited for price to drop to $100
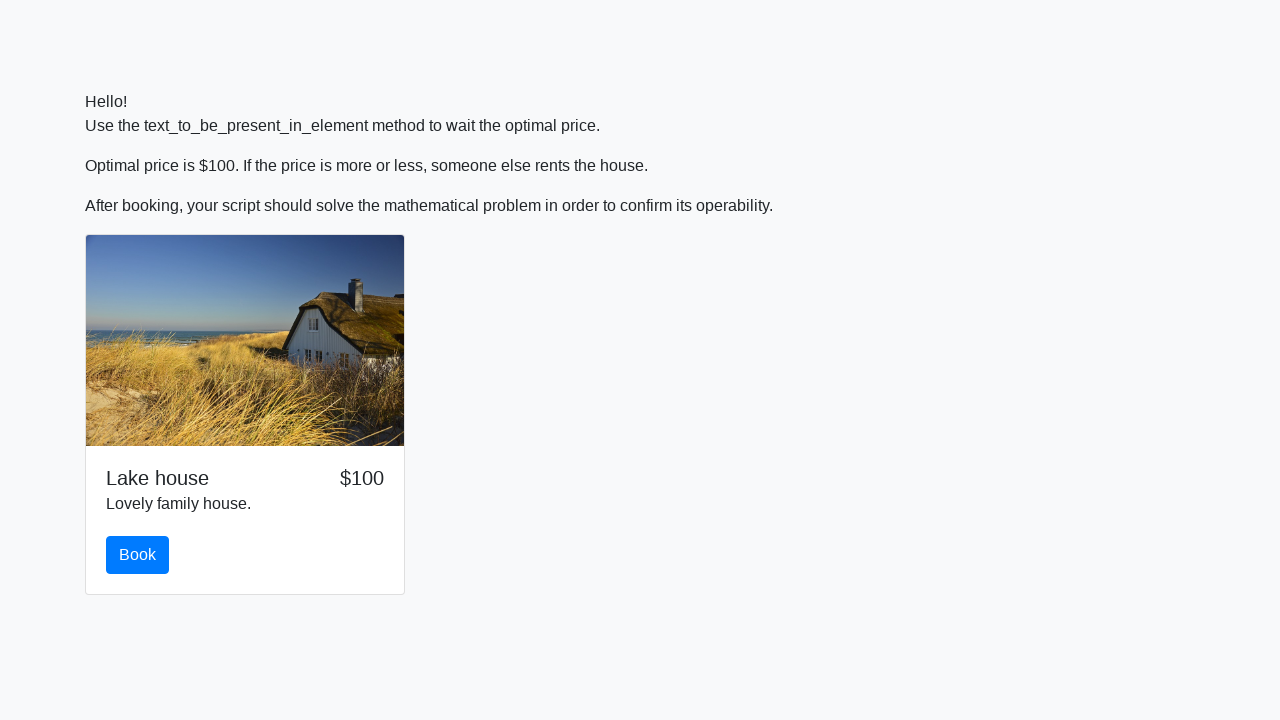

Clicked the book button at (138, 555) on #book
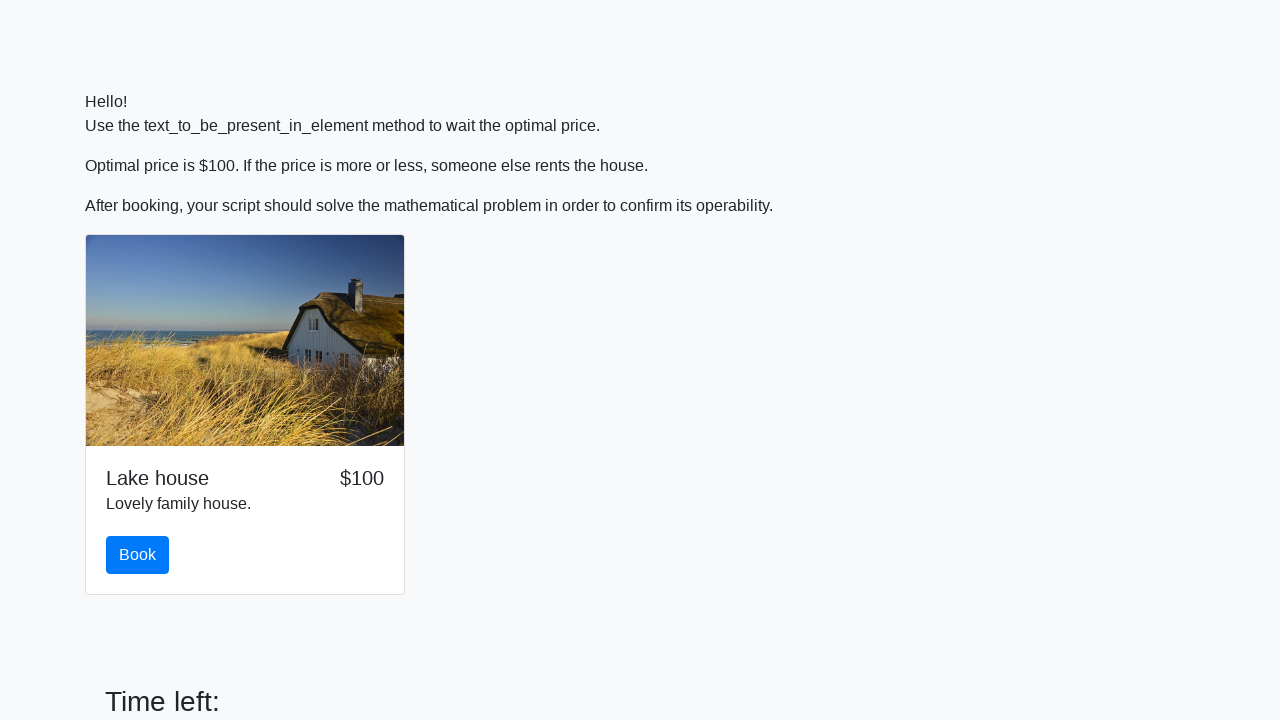

Retrieved input value: 108
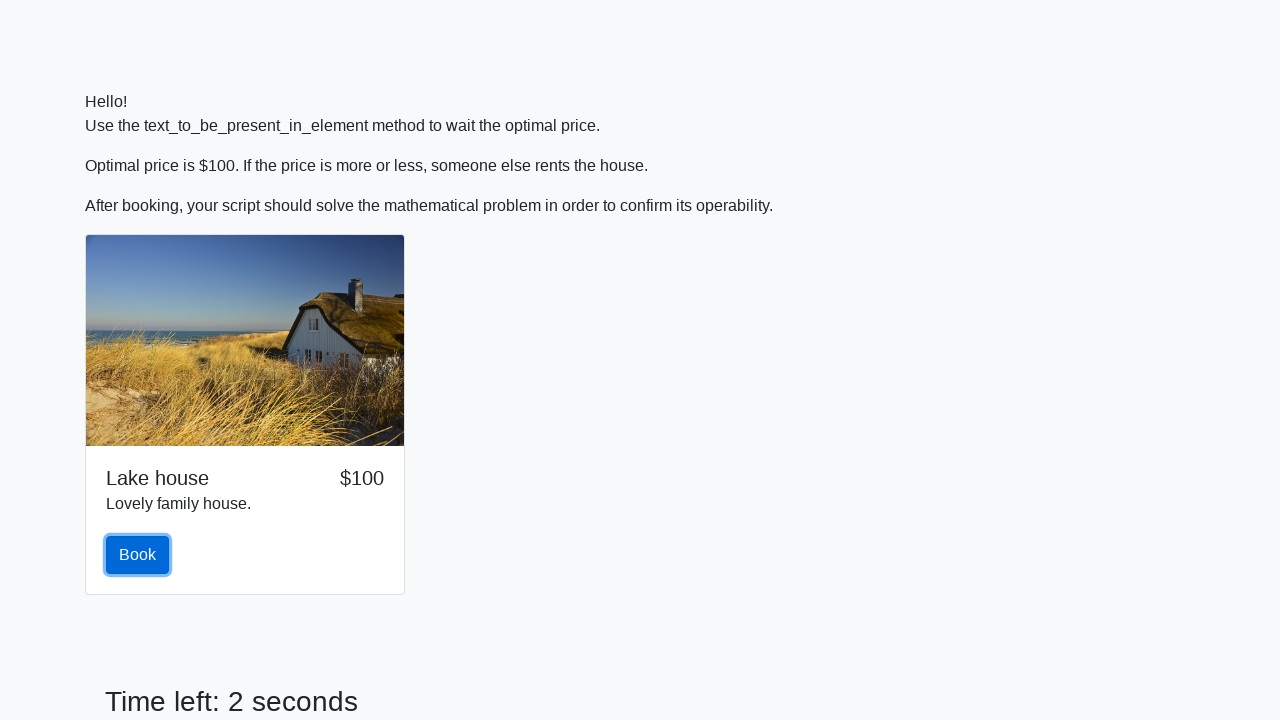

Calculated answer using logarithm: 2.408909130167104
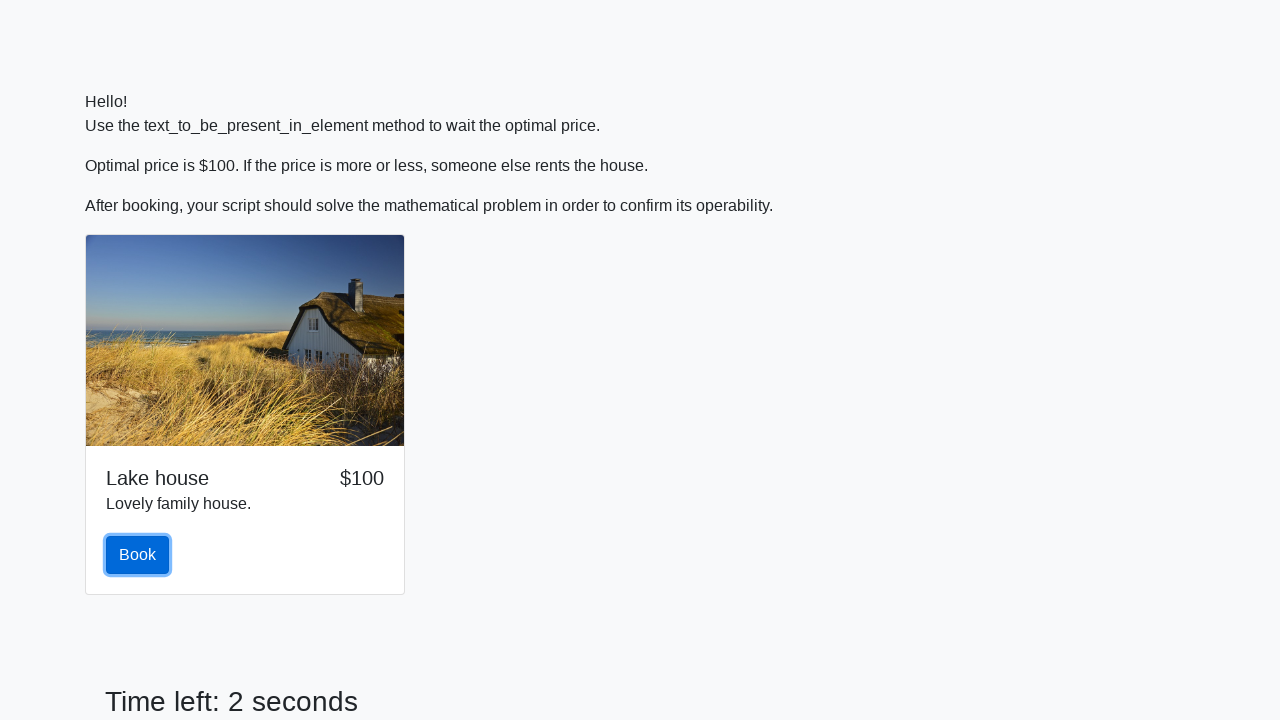

Filled answer field with calculated value: 2.408909130167104 on #answer
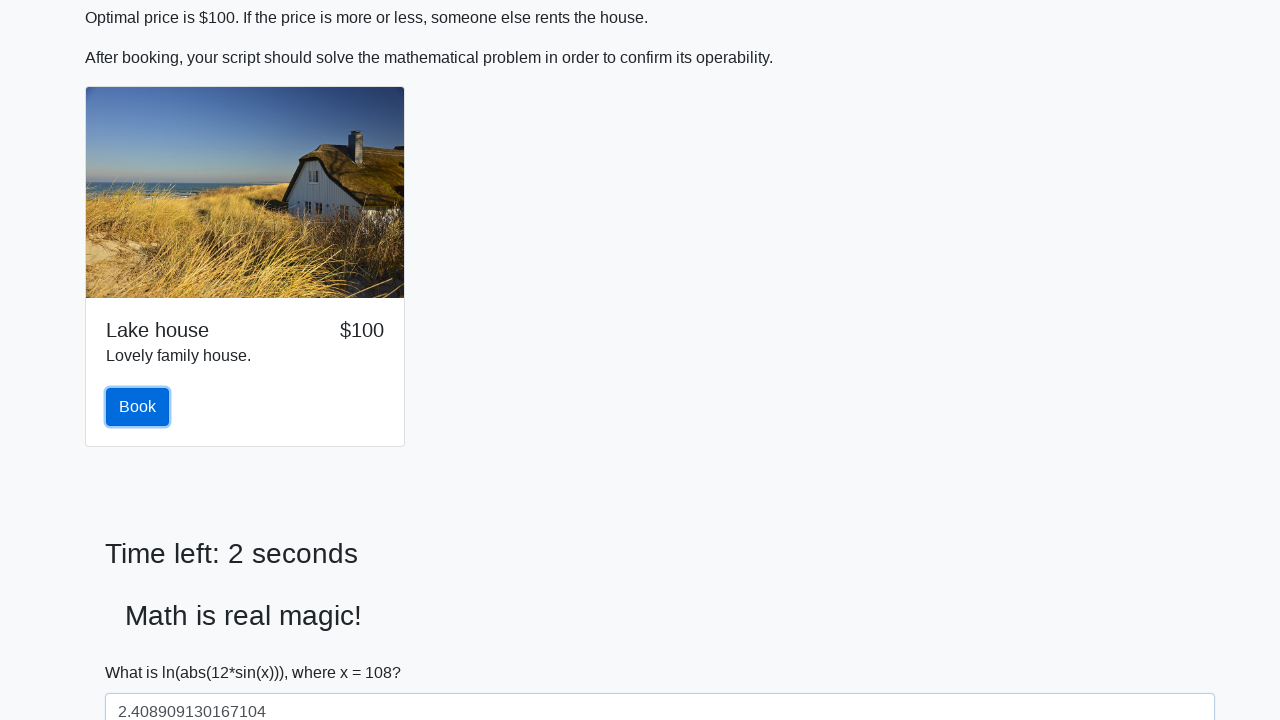

Submitted the solution at (143, 651) on #solve
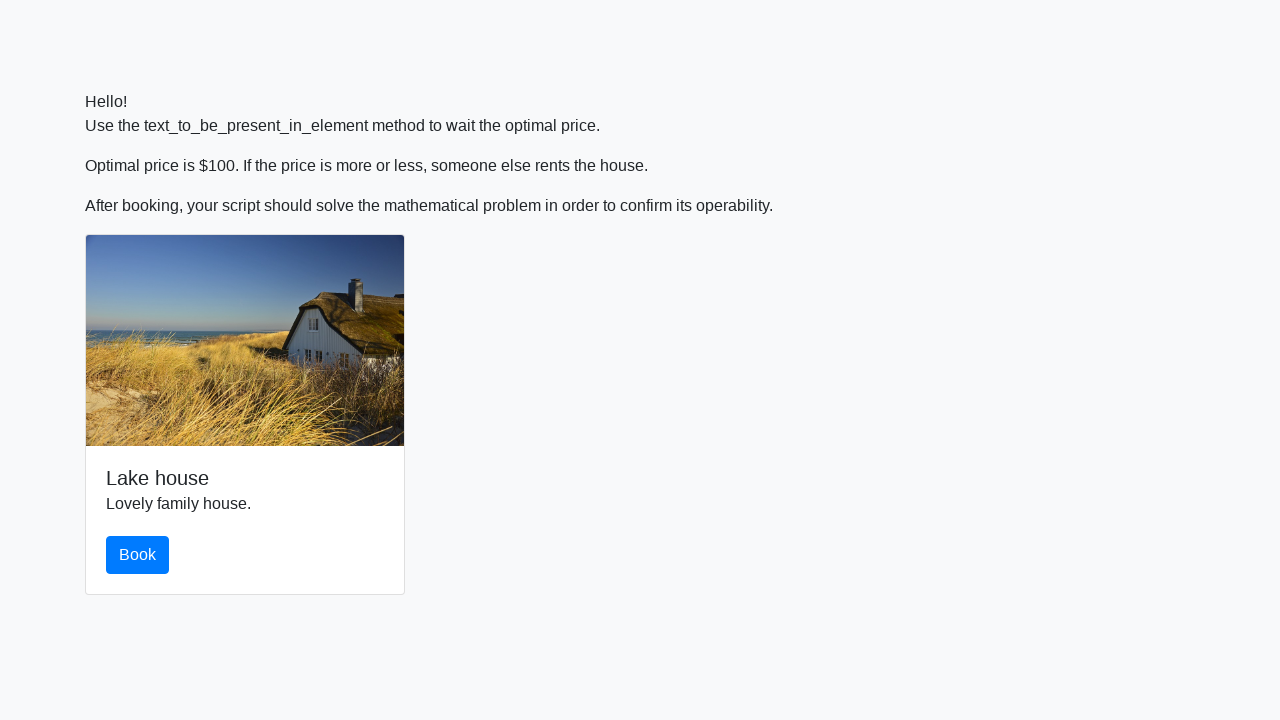

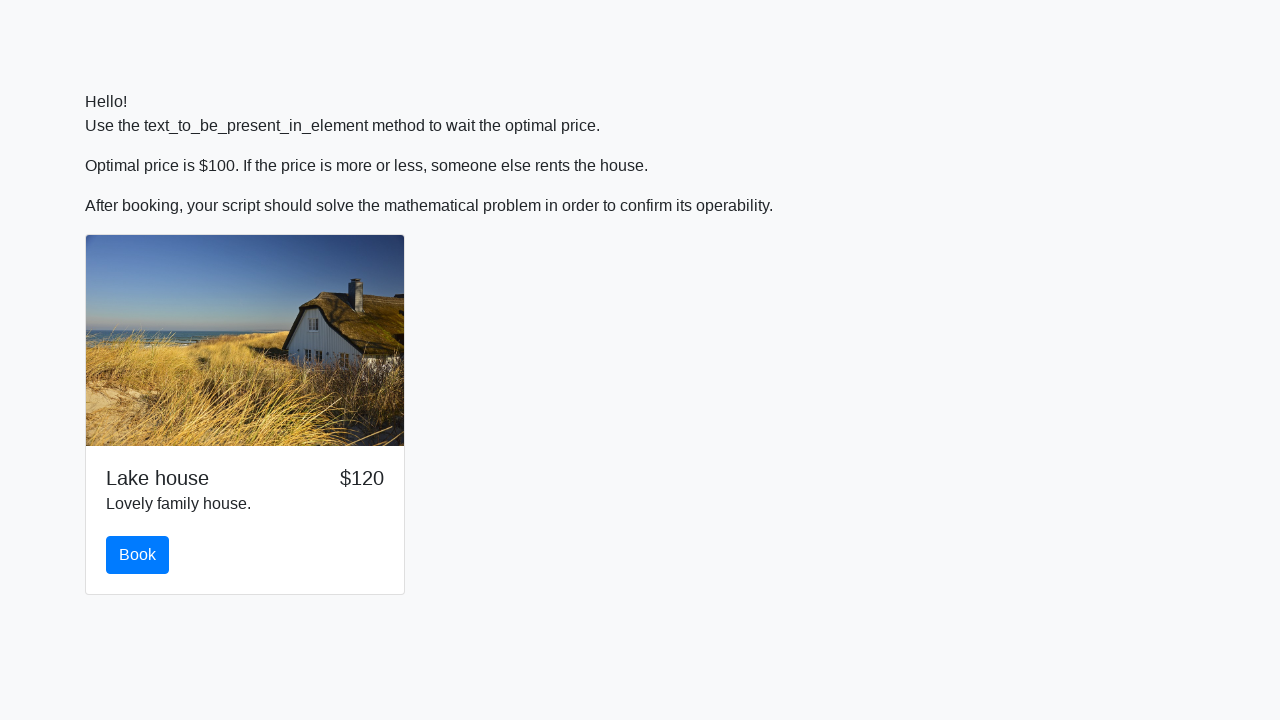